Tests textarea input by entering text and verifying it was set correctly

Starting URL: https://bonigarcia.dev/selenium-webdriver-java/web-form.html

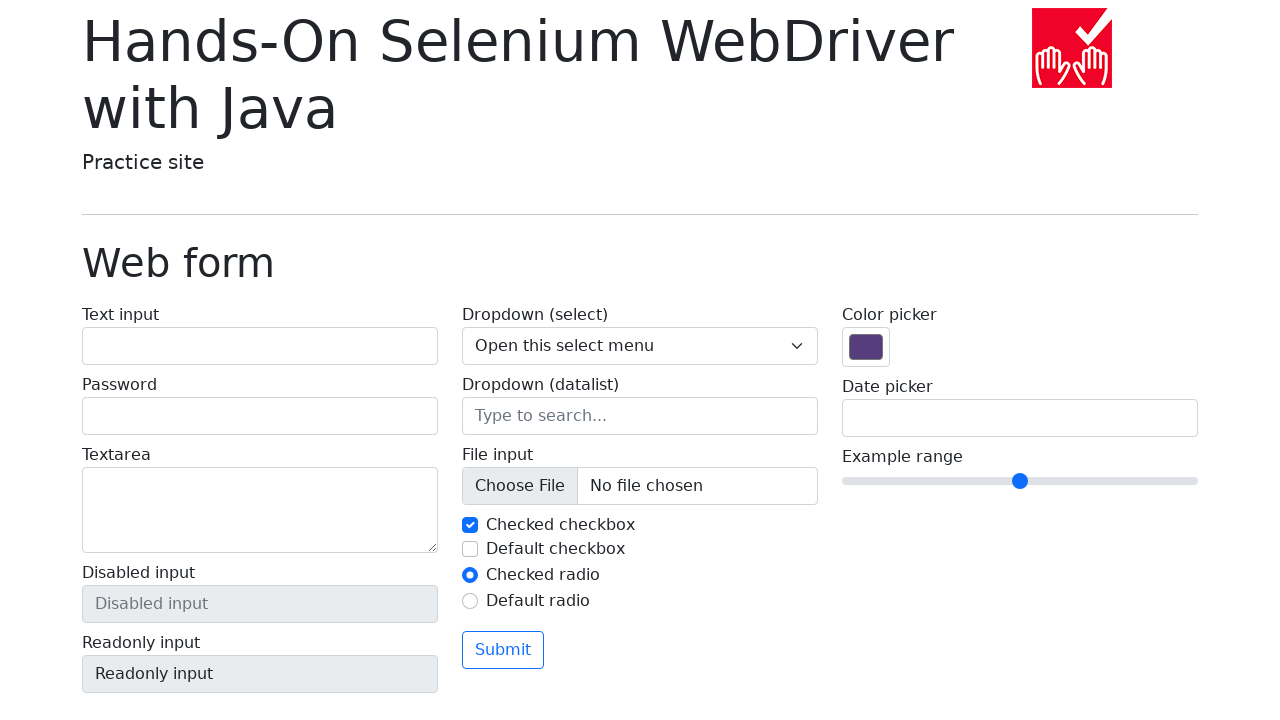

Navigated to web form page
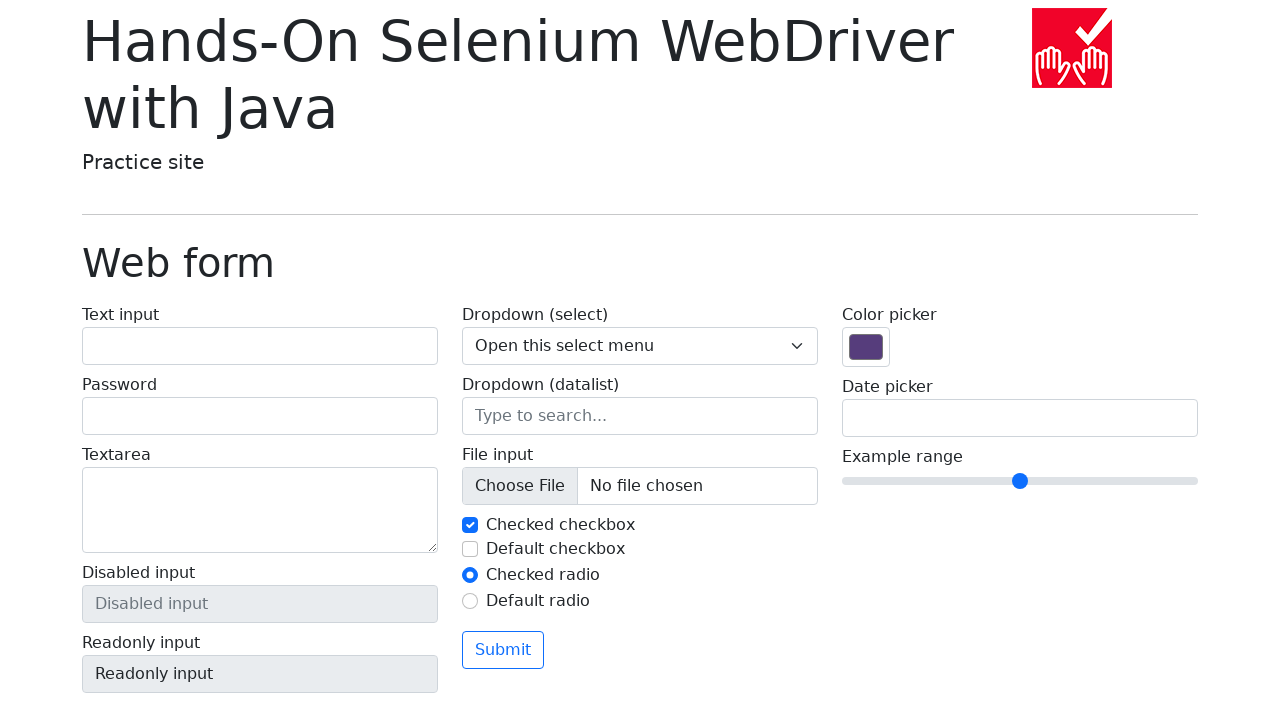

Filled textarea with 'Test' on textarea[name='my-textarea']
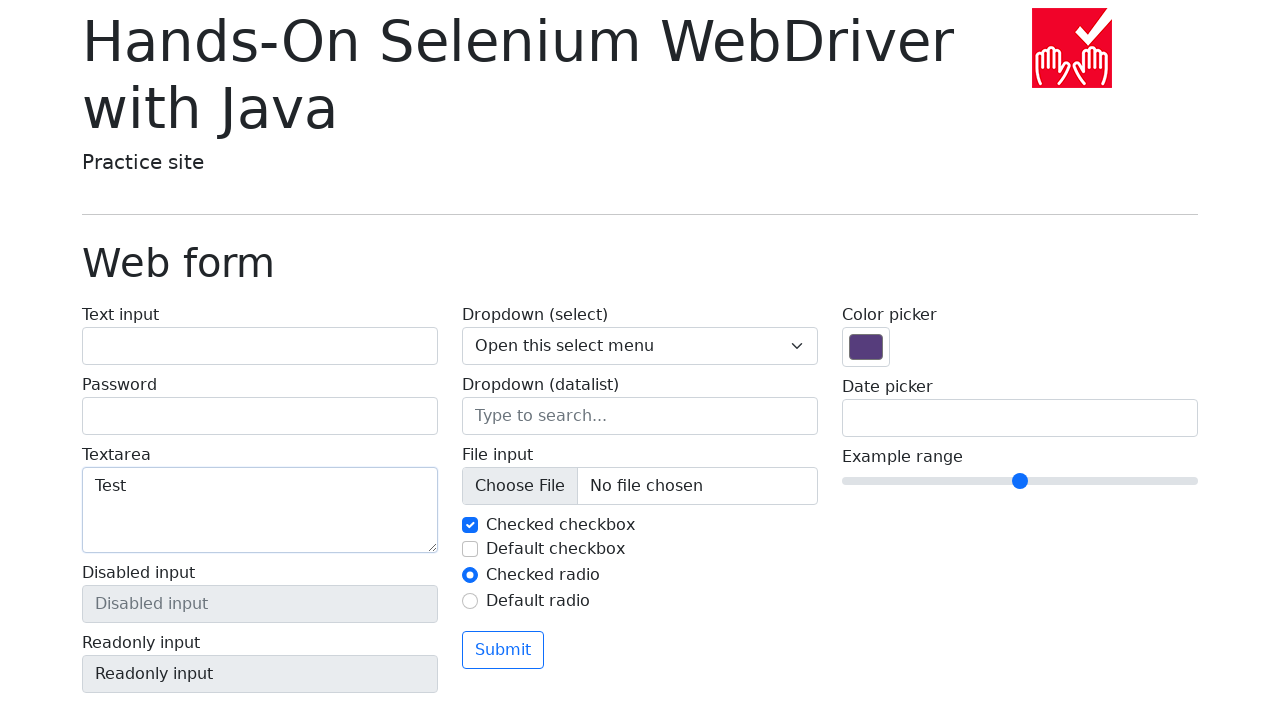

Verified textarea contains 'Test'
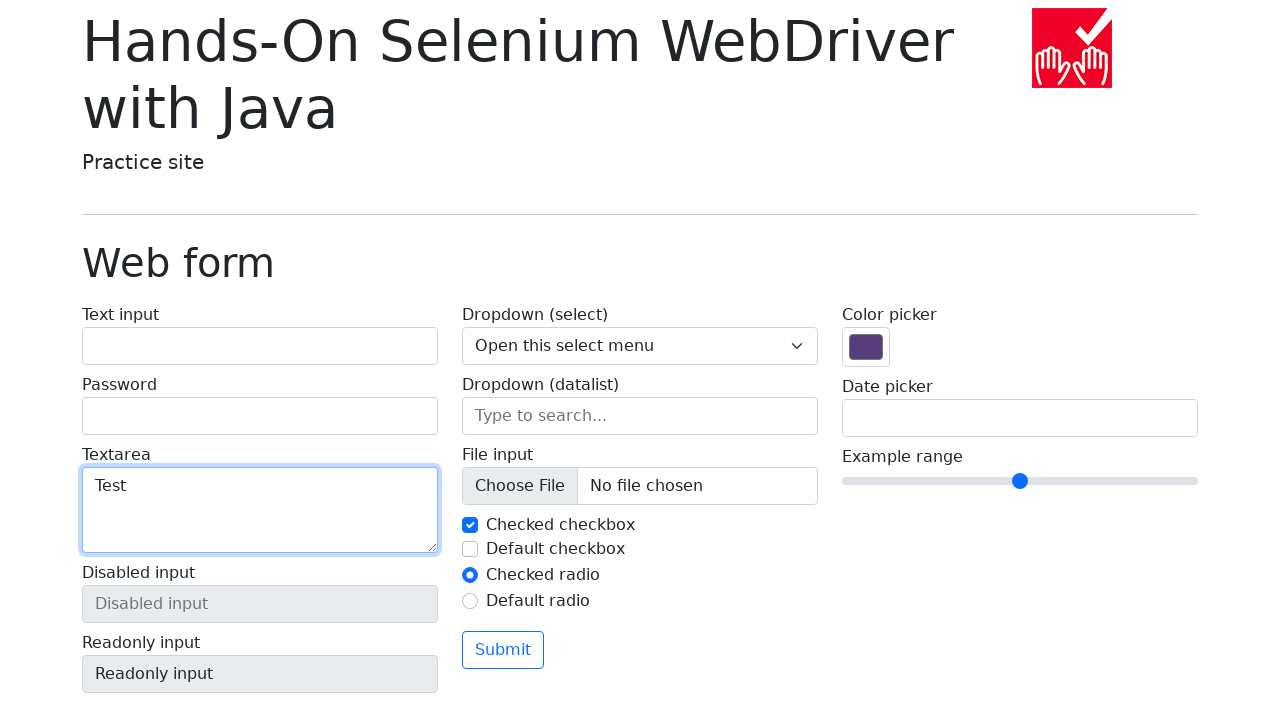

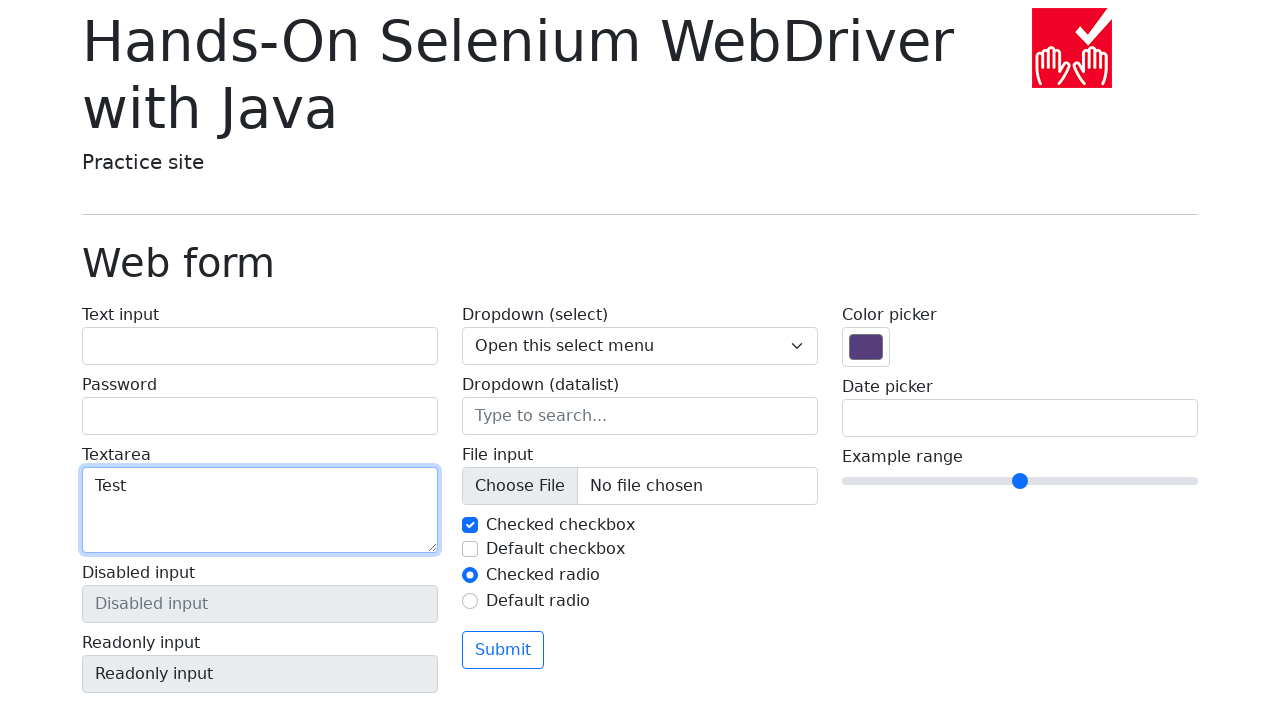